Navigates to a Spanish ports sea level data page, waits for the data table to load, and changes the page size to show more elements by clicking the pagination button.

Starting URL: https://portus.puertos.es/index.html#/dataTablesRTWidget?stationCode=3114&variables=SEA_LEVEL&isRadar=false&latId=&lonId=&locale=es

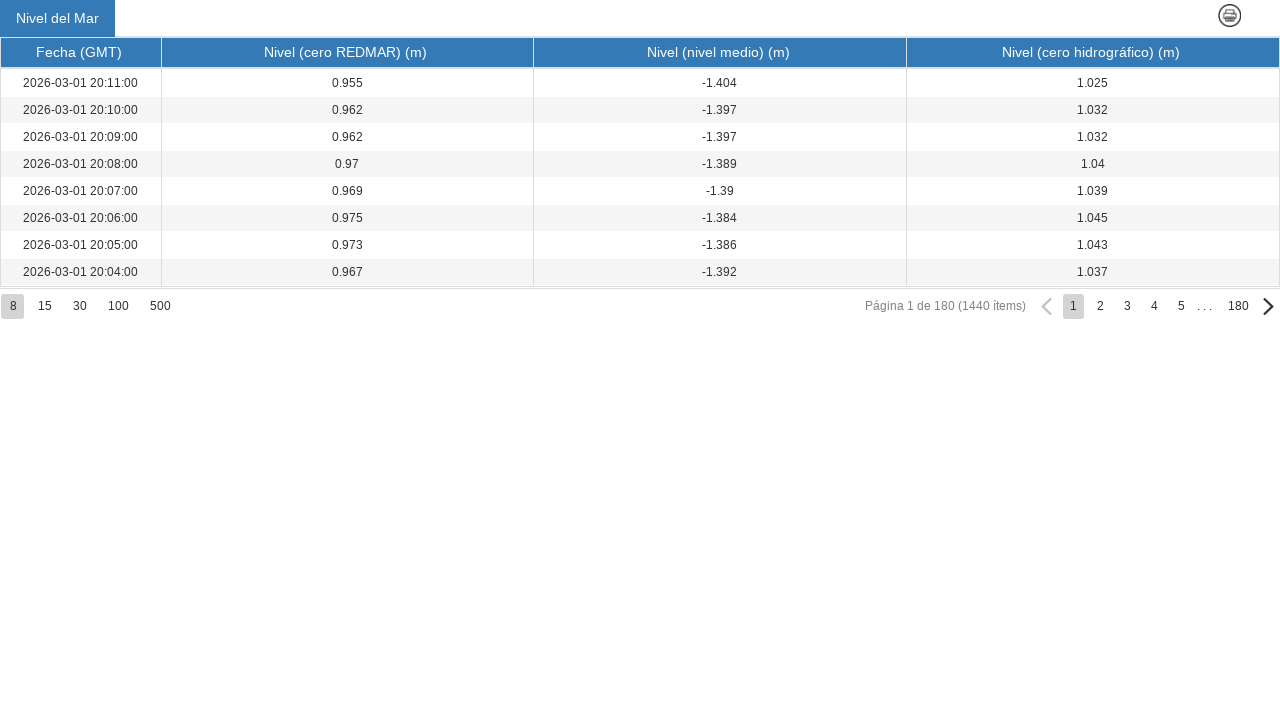

Waited for data table element to load
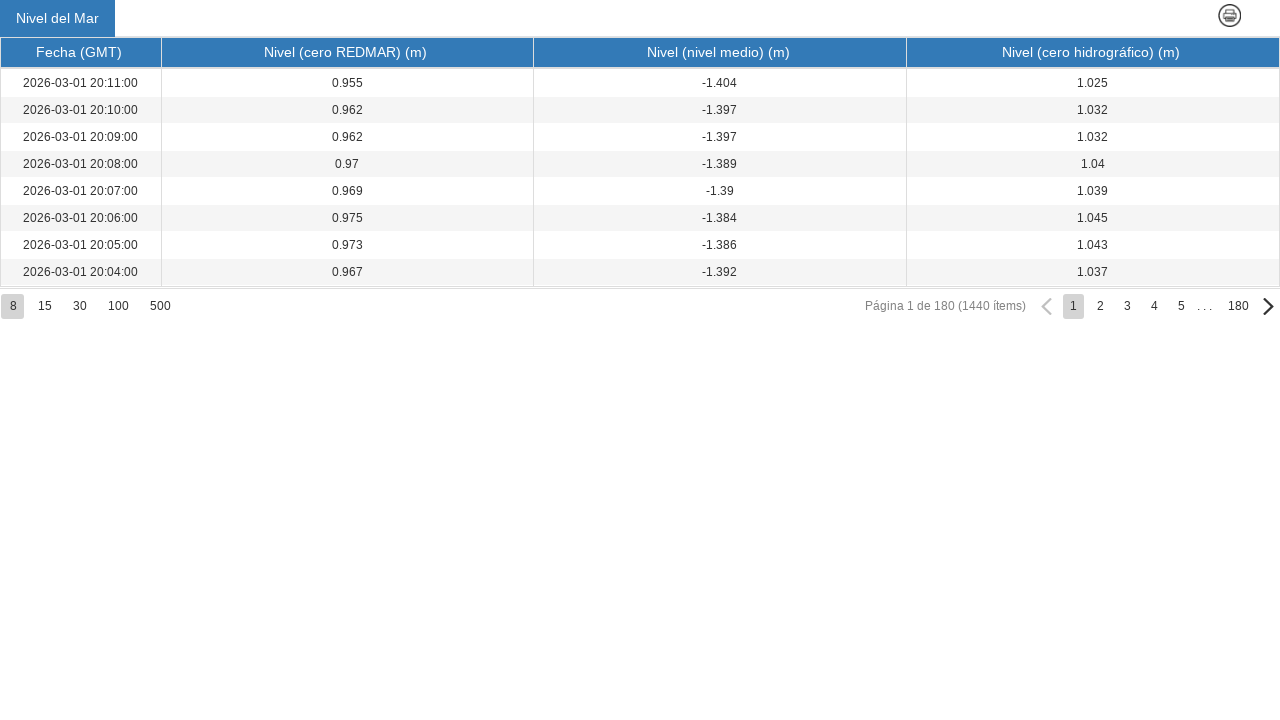

Located all page size buttons
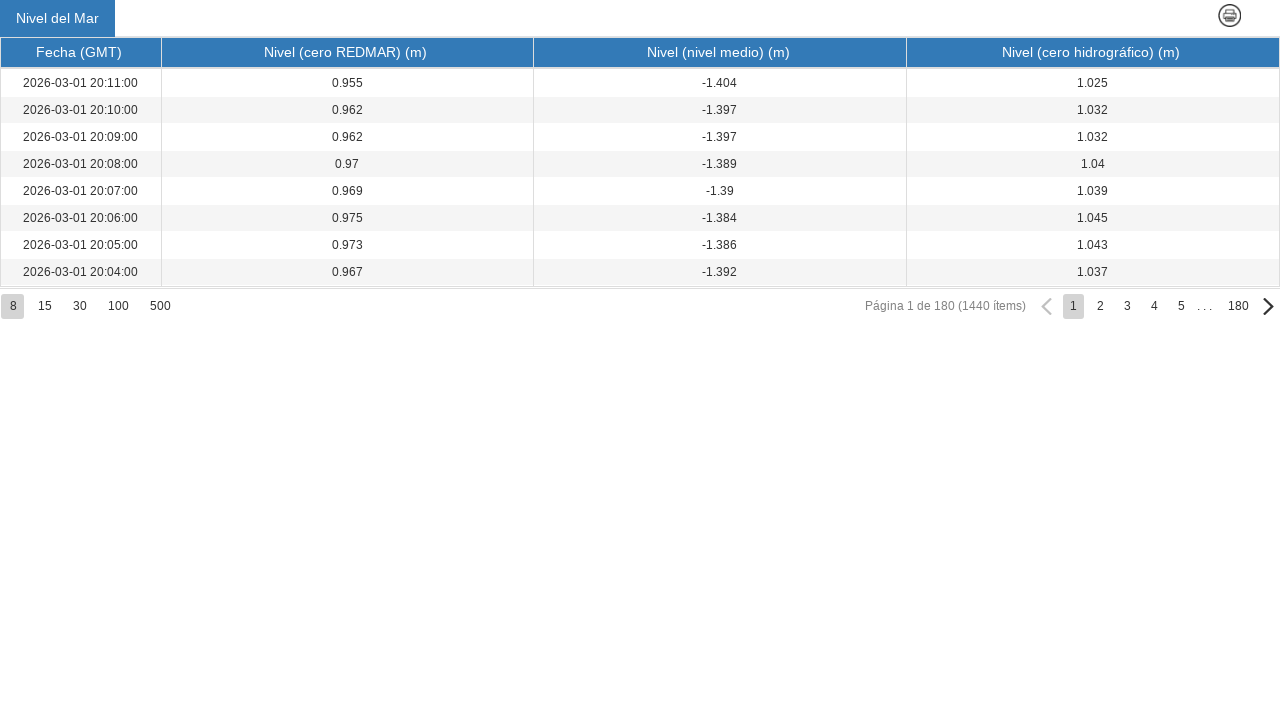

Clicked the last page size button to show 500 elements at (160, 306) on .dx-page-size >> nth=4
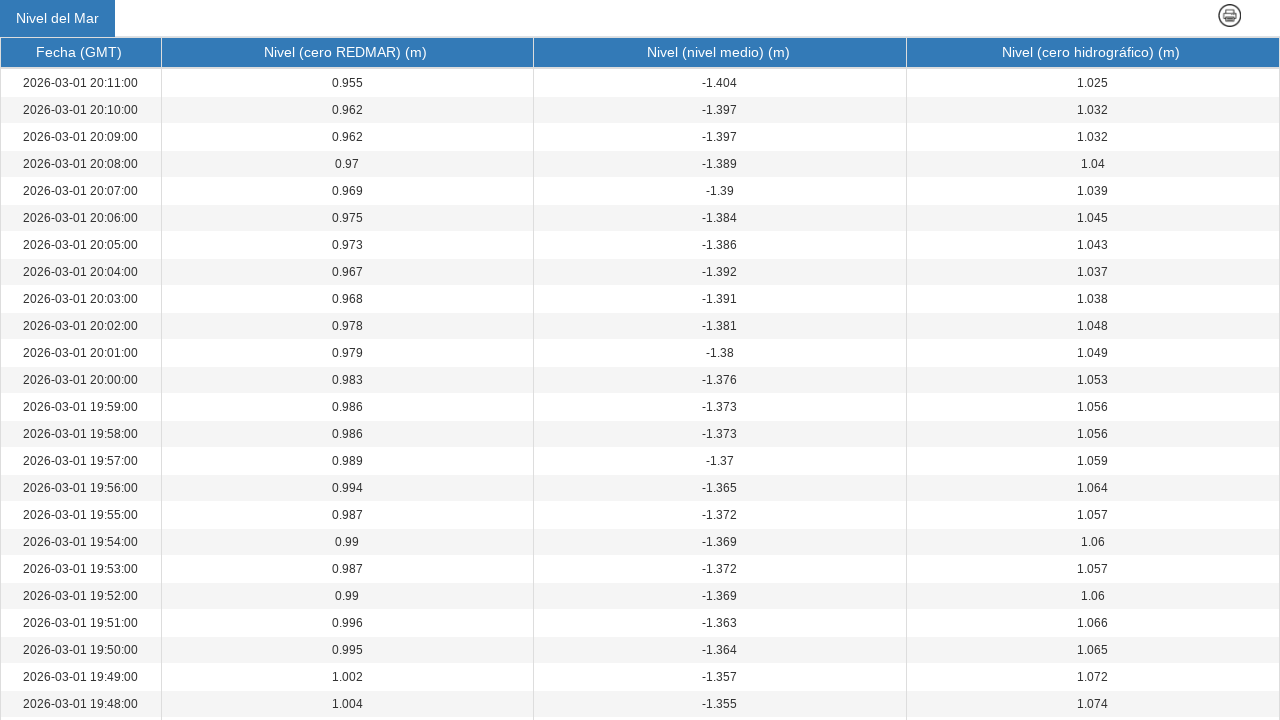

Waited 5 seconds for table to reload with more data
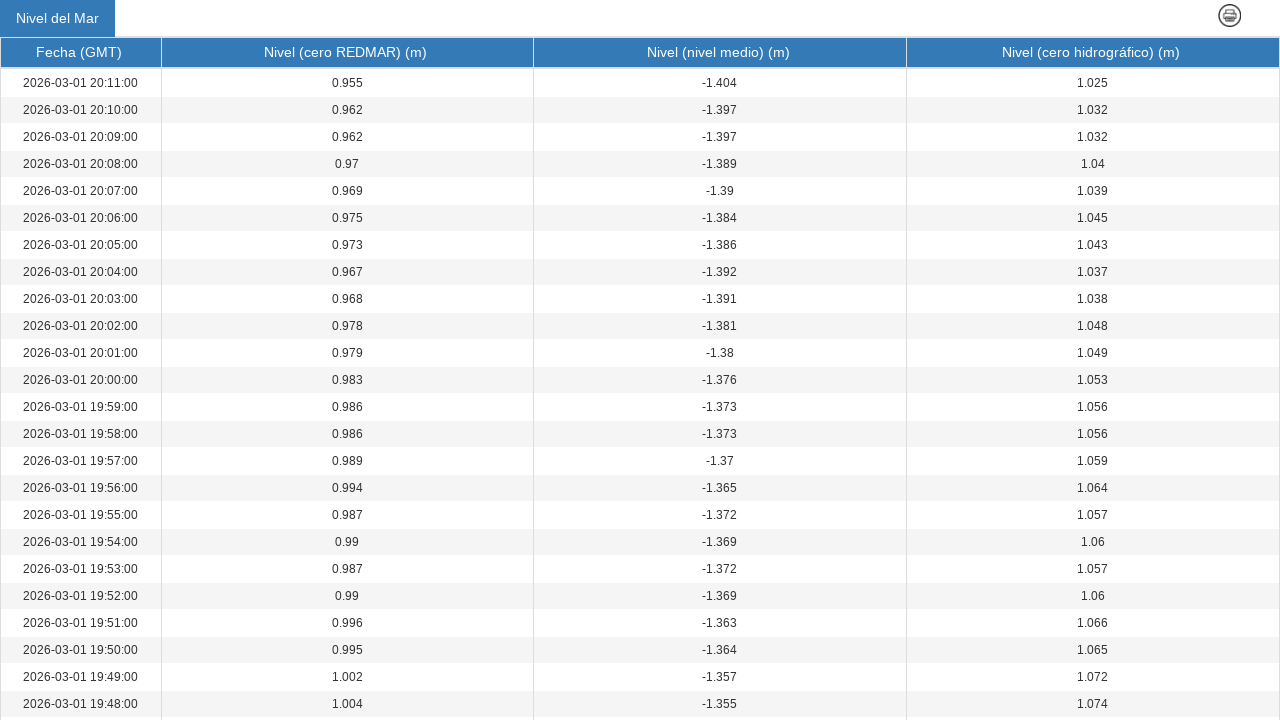

Verified data table container is present
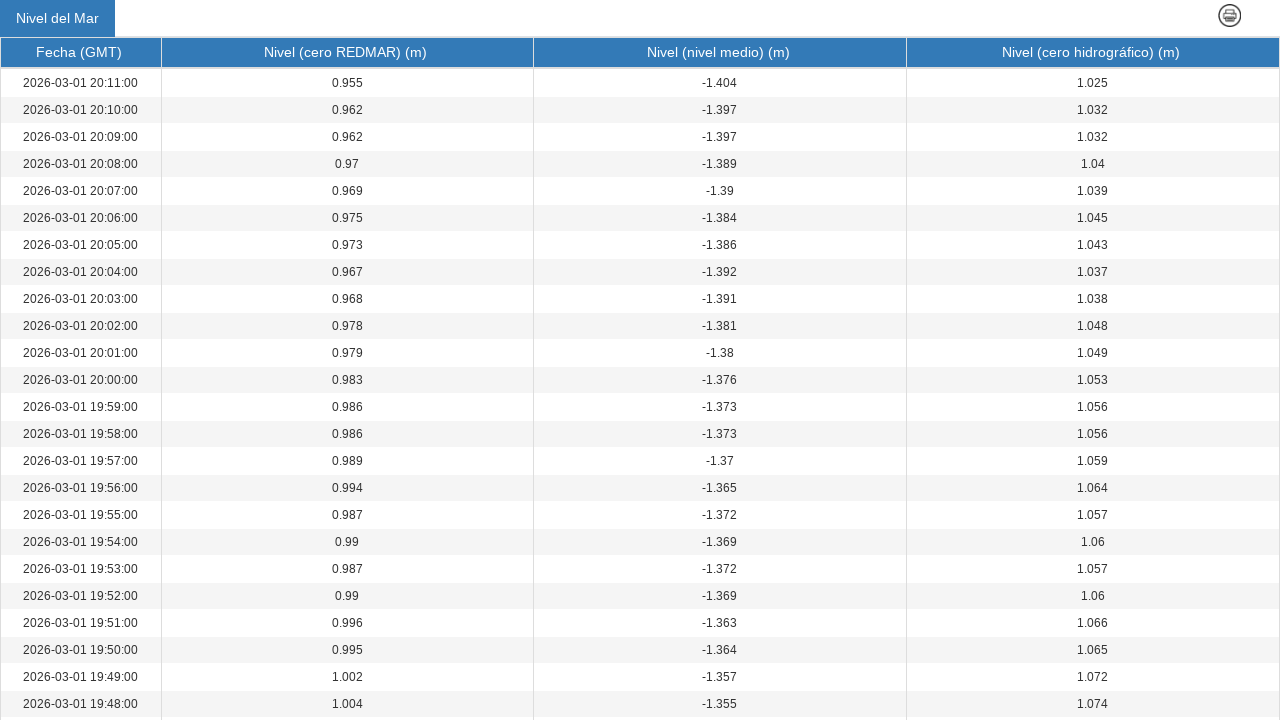

Verified data grid rows view is present
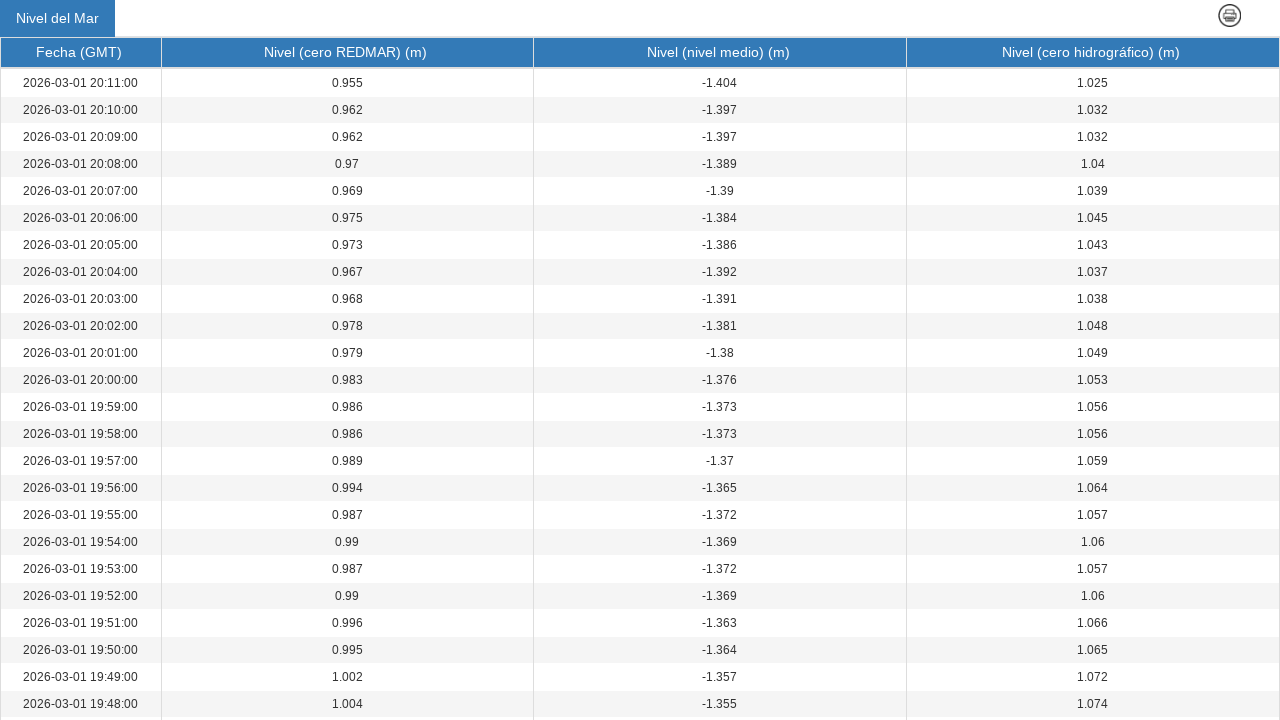

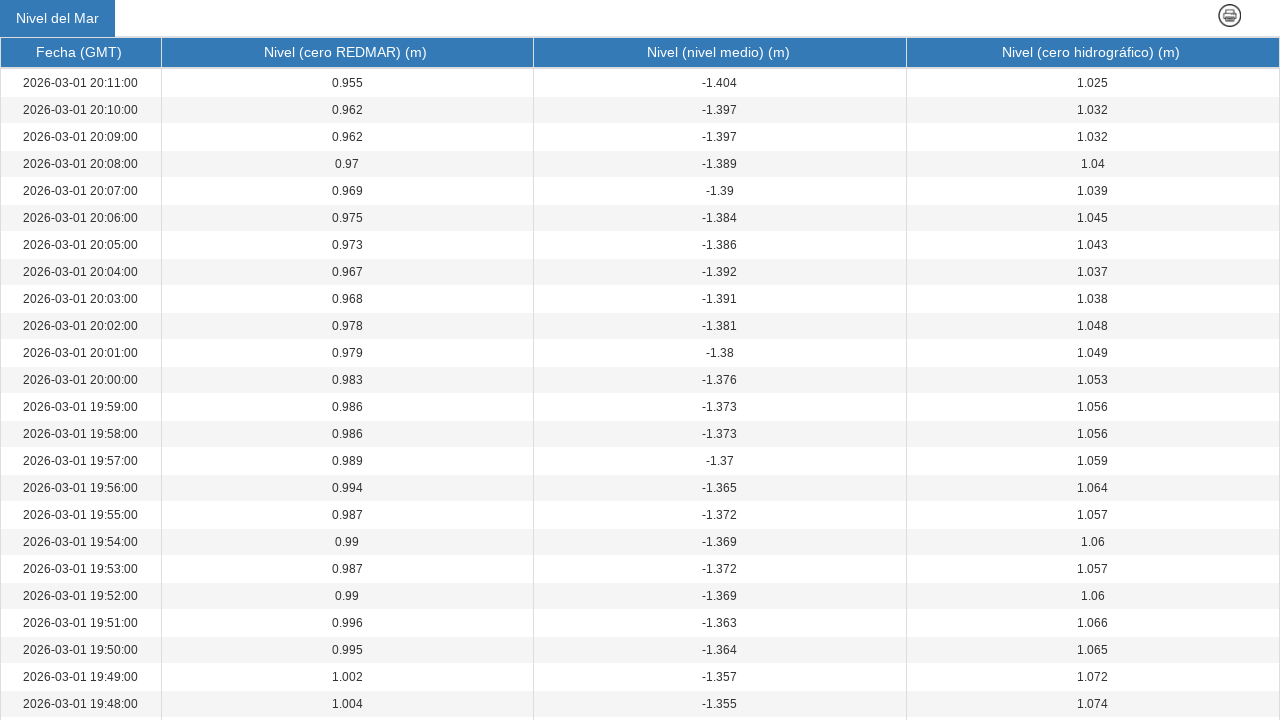